Tests radio button functionality by clicking on different radio button options (Yes, Impressive, No) and verifying their selection state

Starting URL: https://demoqa.com/radio-button

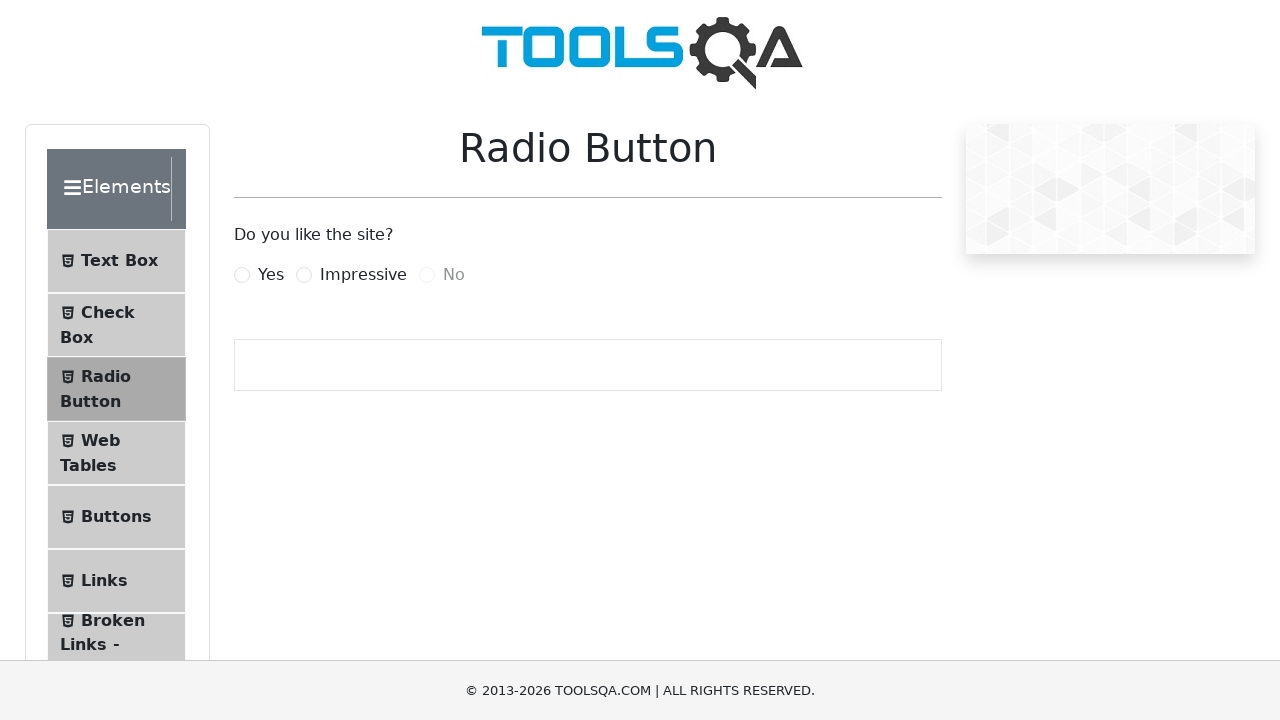

Clicked on 'Yes' radio button at (271, 275) on label[for='yesRadio']
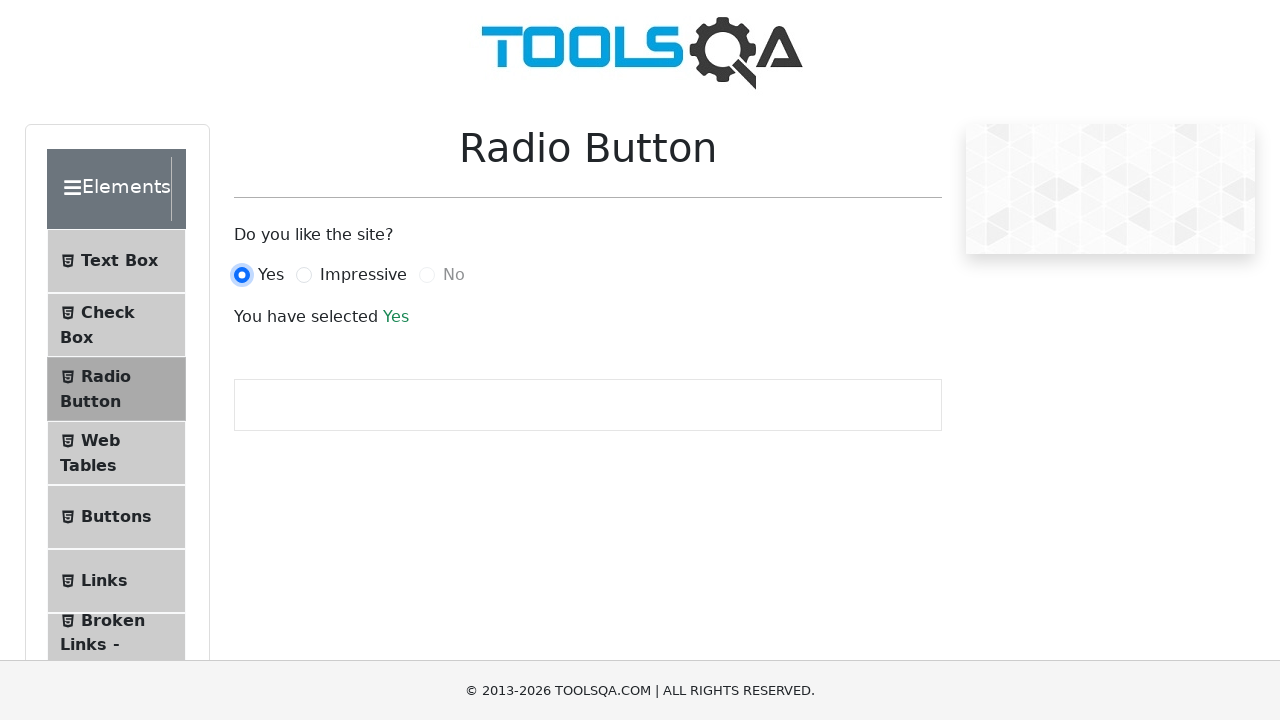

Verified that 'Yes' radio button is selected
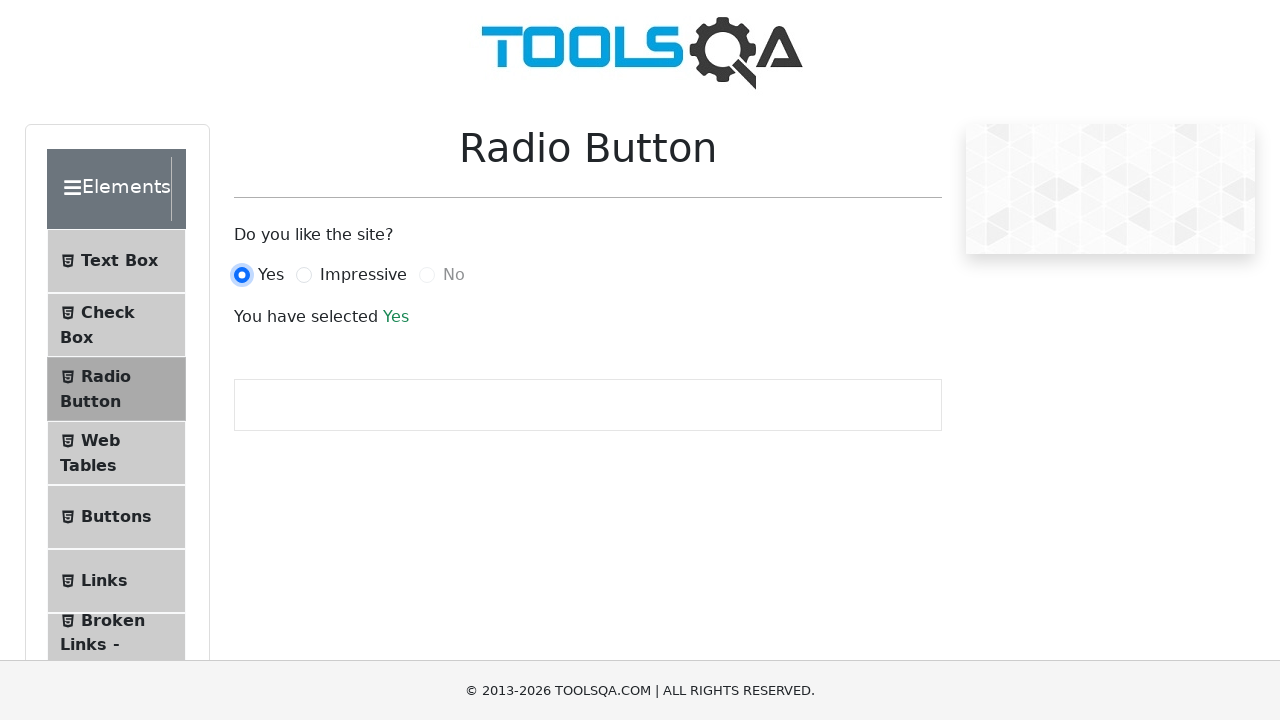

Clicked on 'Impressive' radio button at (363, 275) on label[for='impressiveRadio']
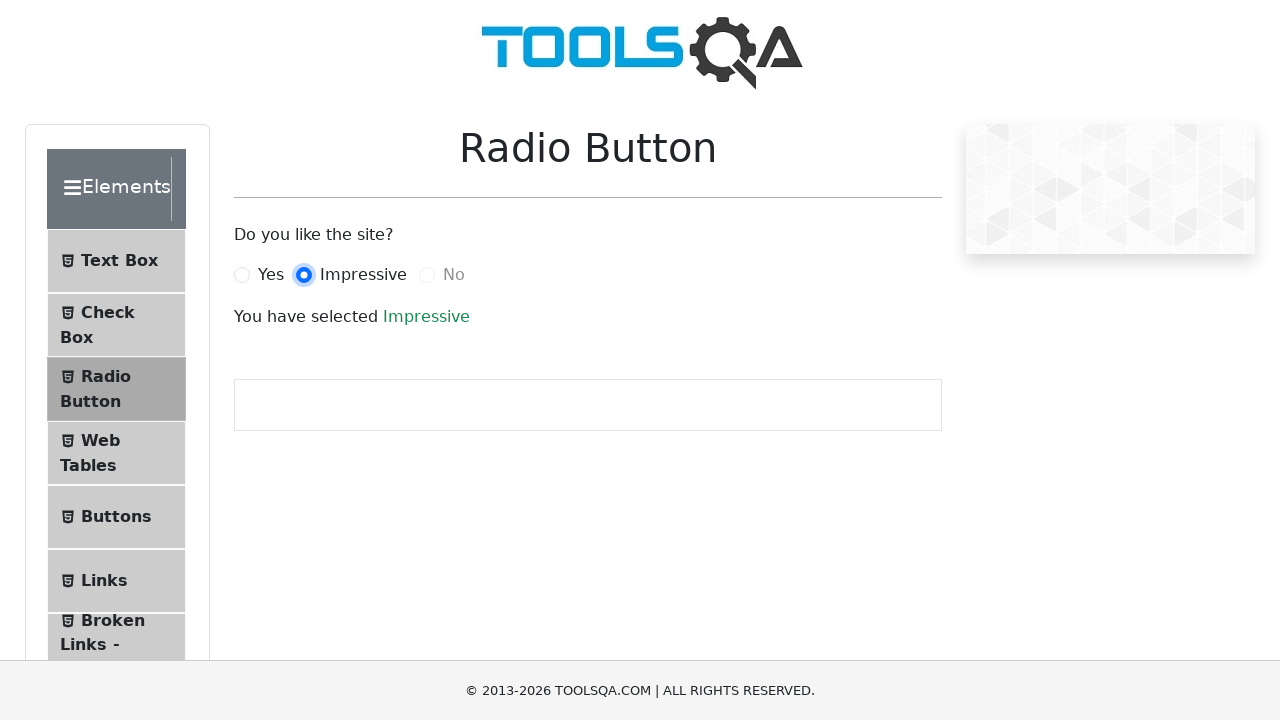

Verified that 'Impressive' radio button is selected
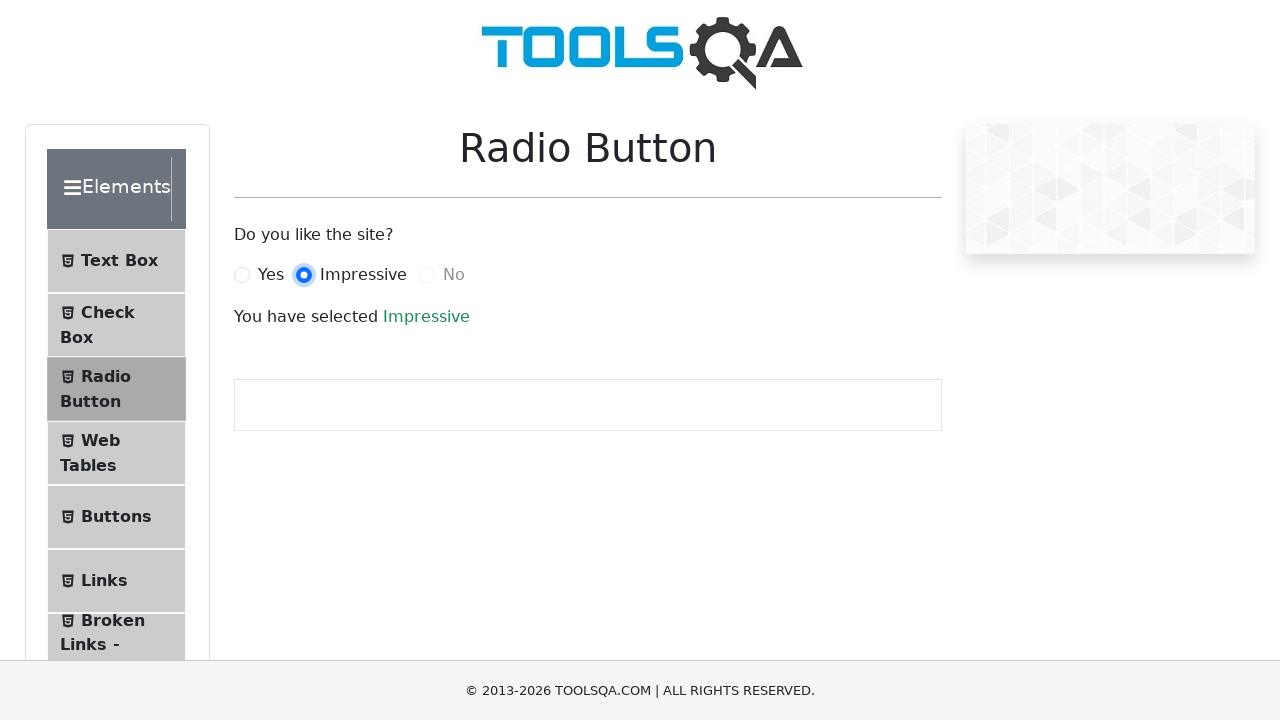

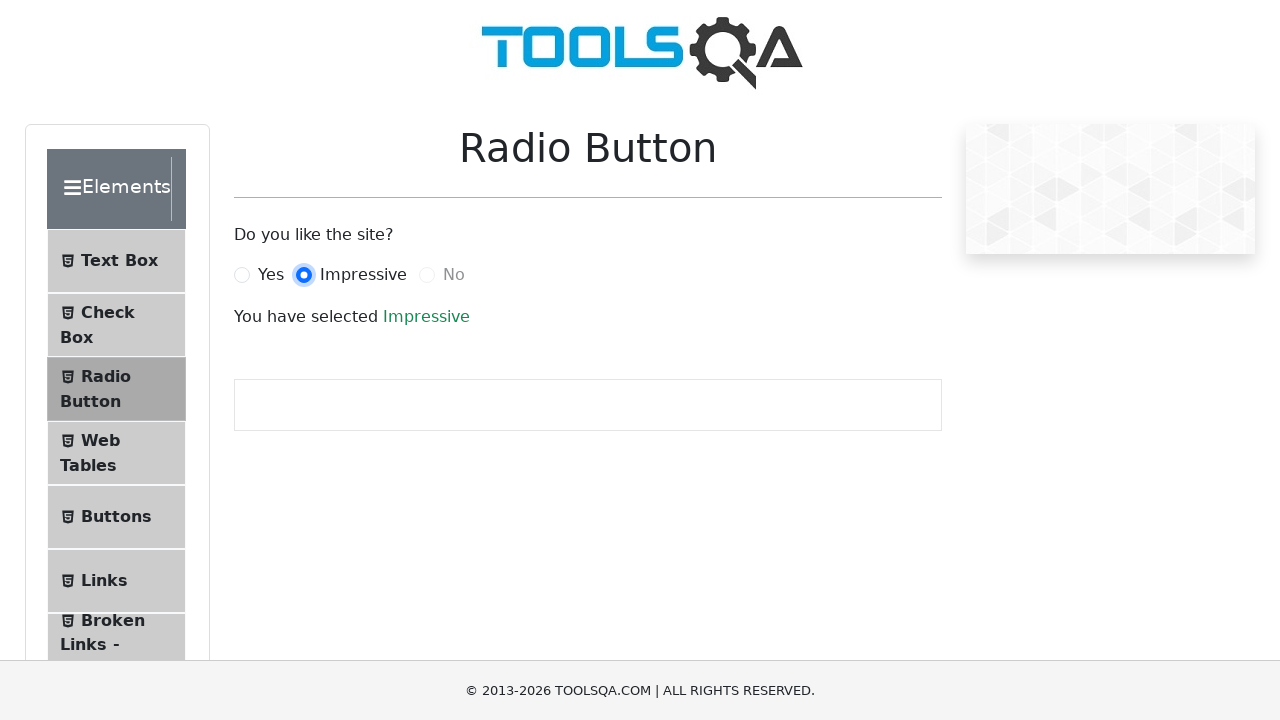